Navigates to DemoQA Elements section and clicks on "Broken Links - Images" tab to view the broken links and images page.

Starting URL: https://demoqa.com/

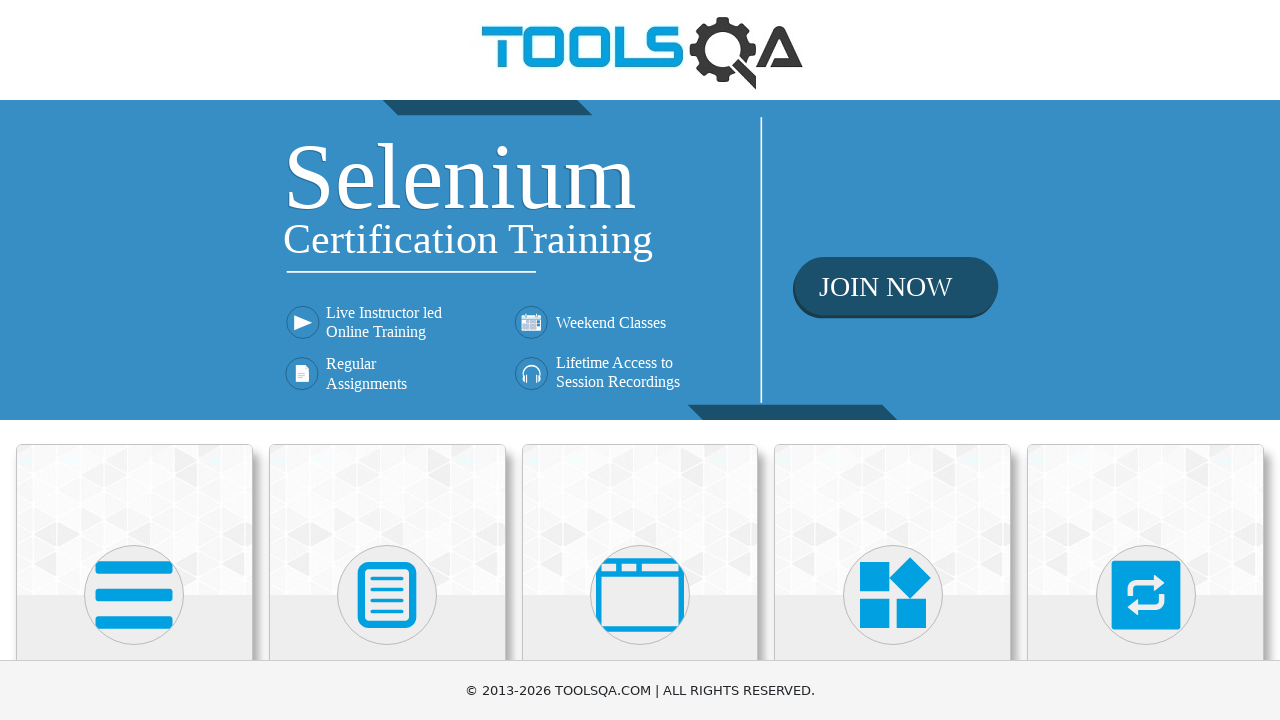

Clicked on Elements menu item at (134, 360) on text=Elements
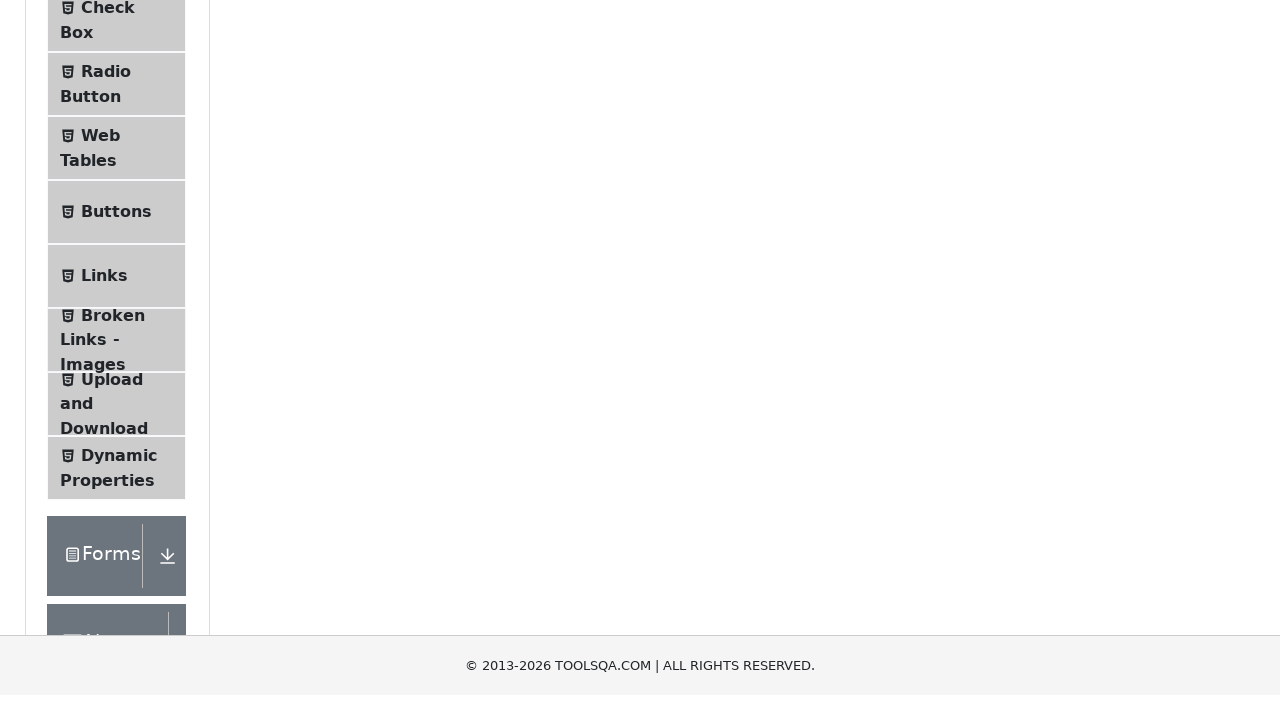

Clicked on Broken Links - Images option in the sidebar at (113, 620) on text=Broken Links - Images
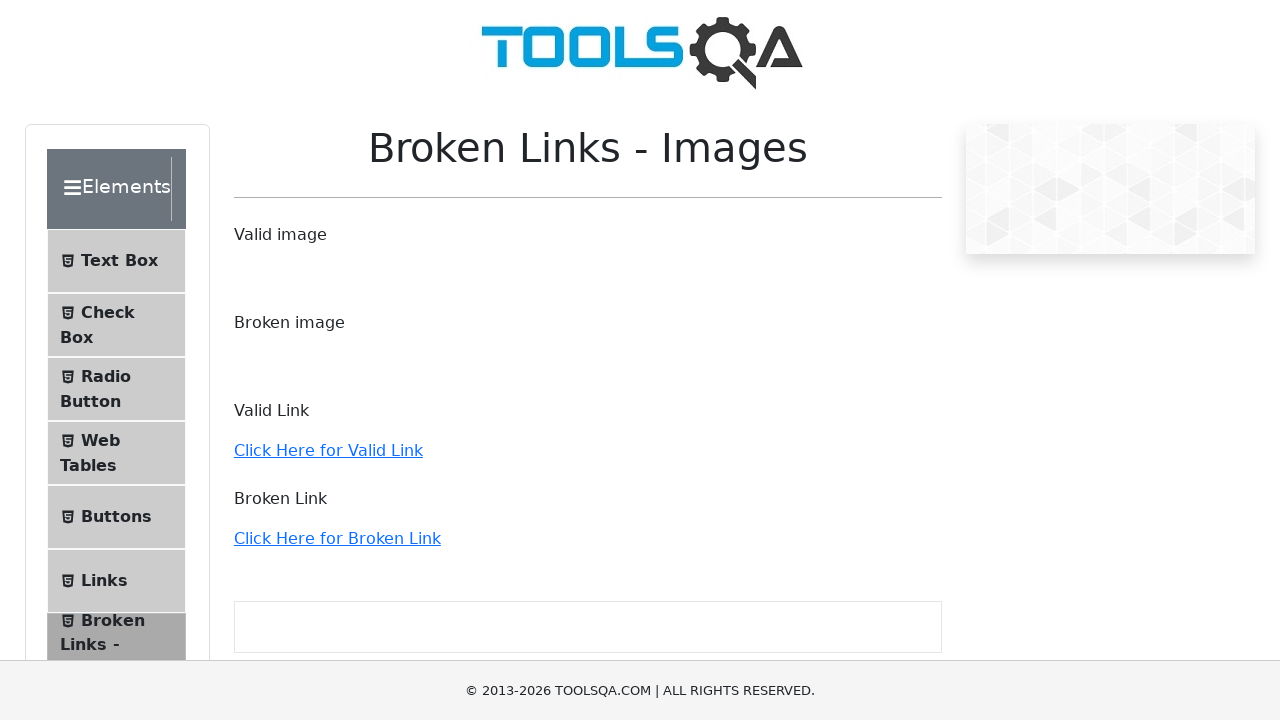

Broken Links - Images page loaded successfully
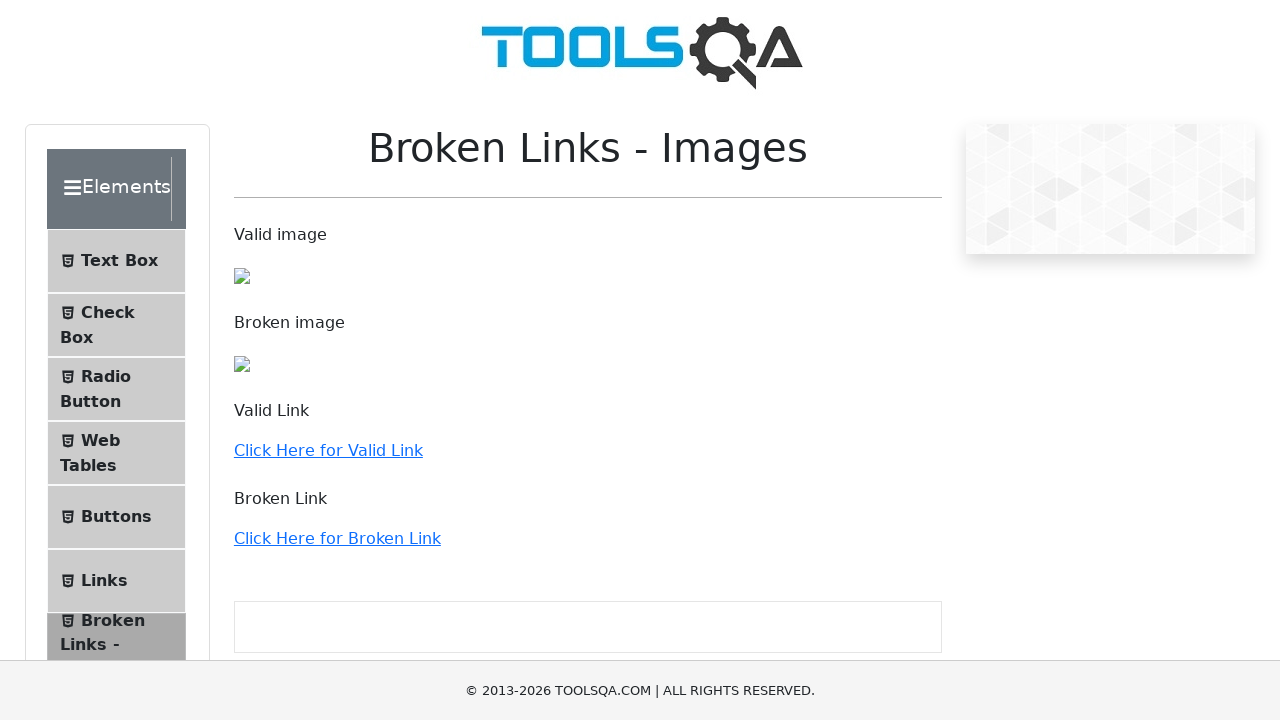

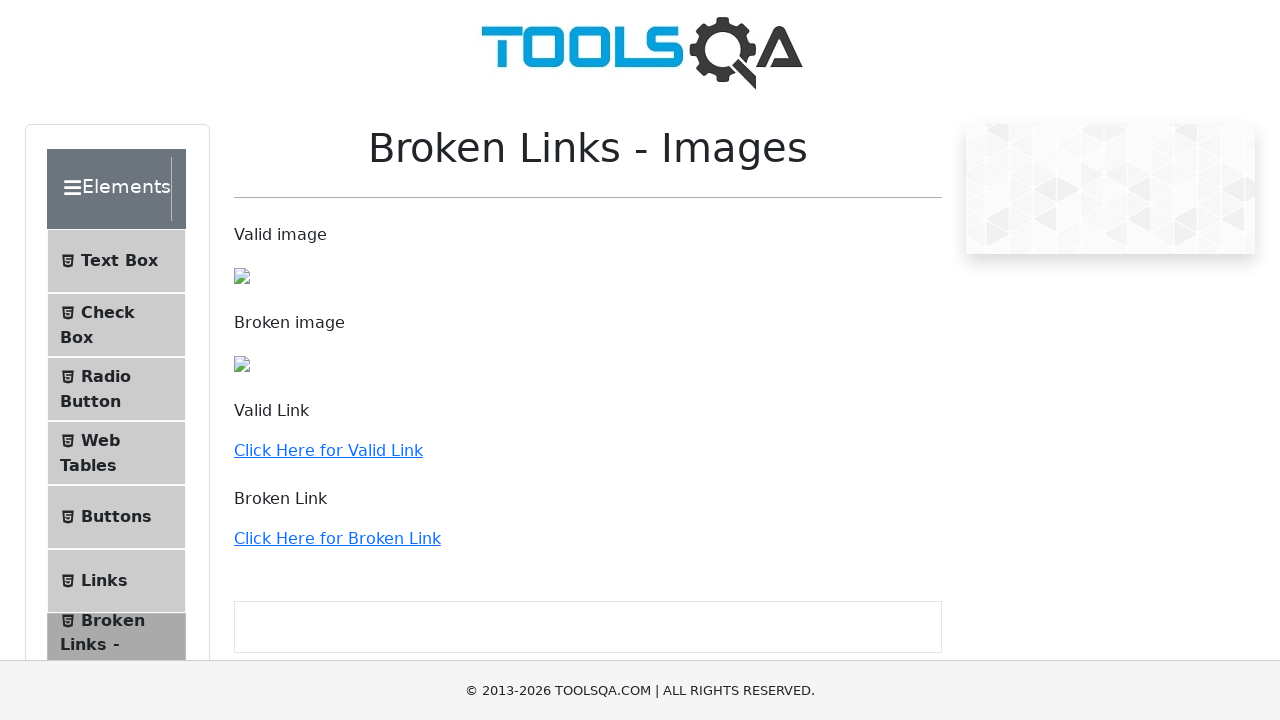